Tests JavaScript confirm dialog by clicking confirm button, dismissing the dialog, and verifying the result text

Starting URL: https://testotomasyonu.com/javascriptAlert

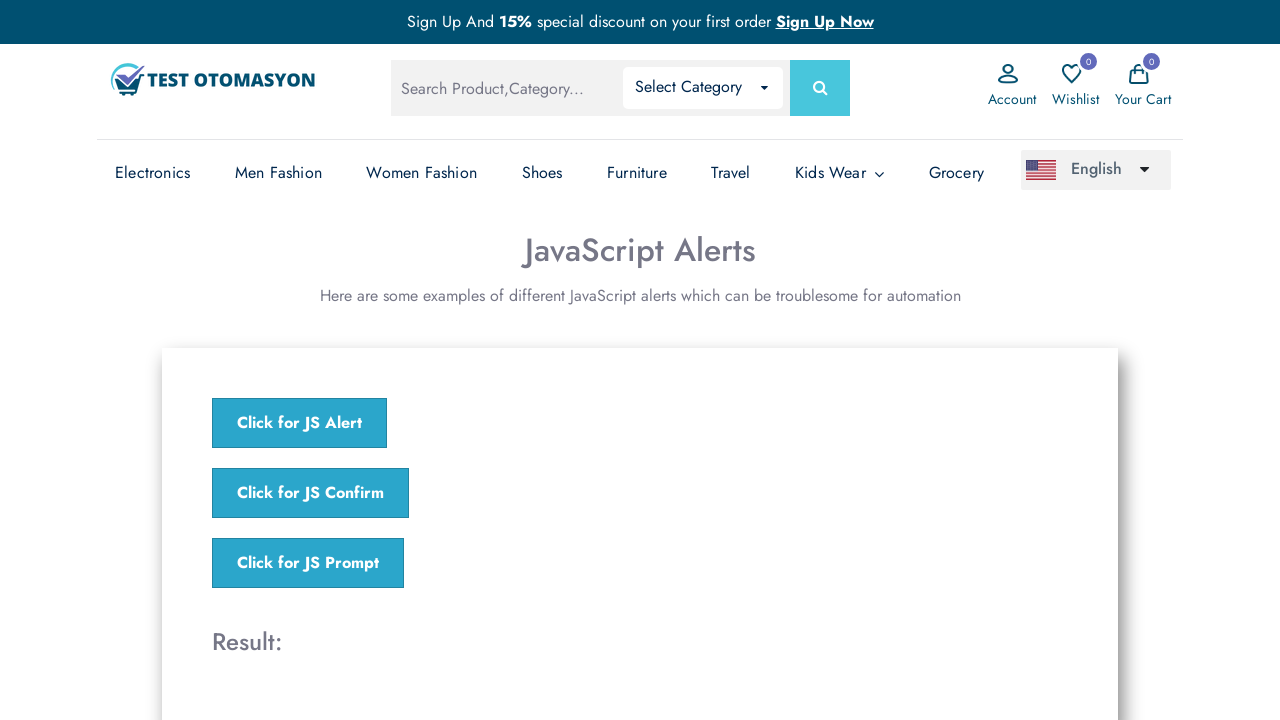

Clicked on 'Click for JS Confirm' button at (310, 493) on xpath=//*[text()='Click for JS Confirm']
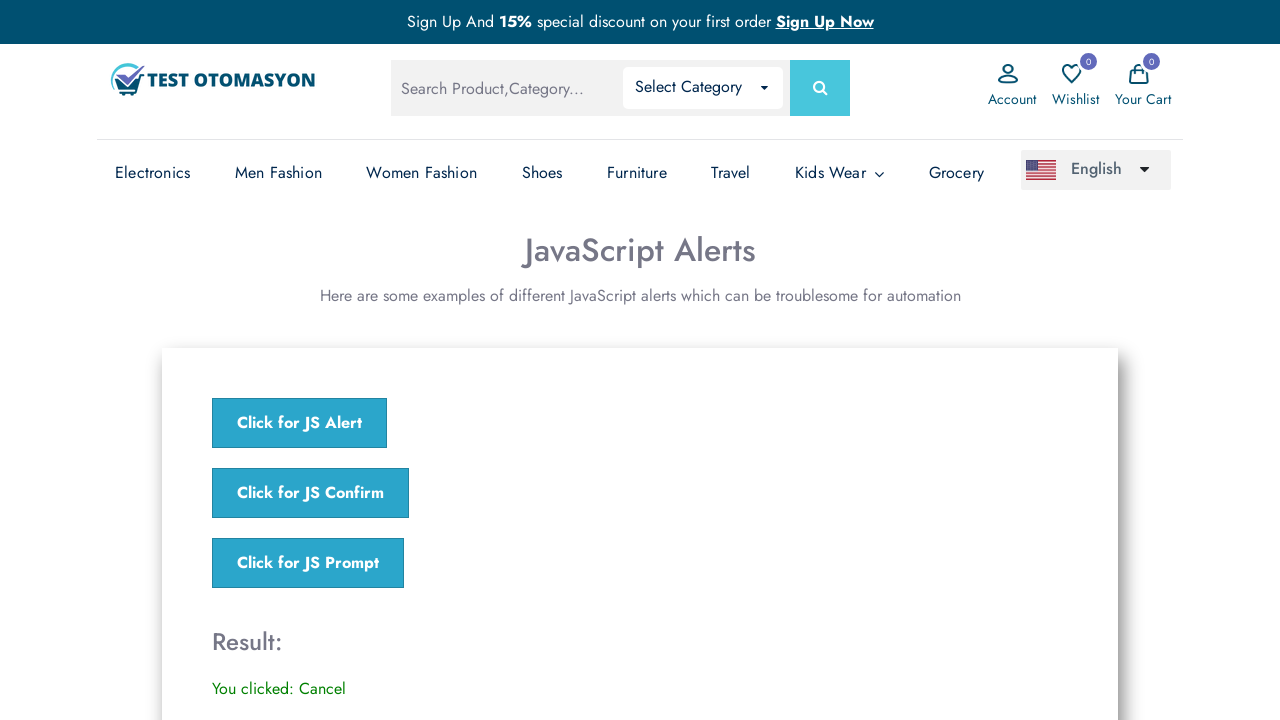

Set up dialog handler to dismiss confirm dialog
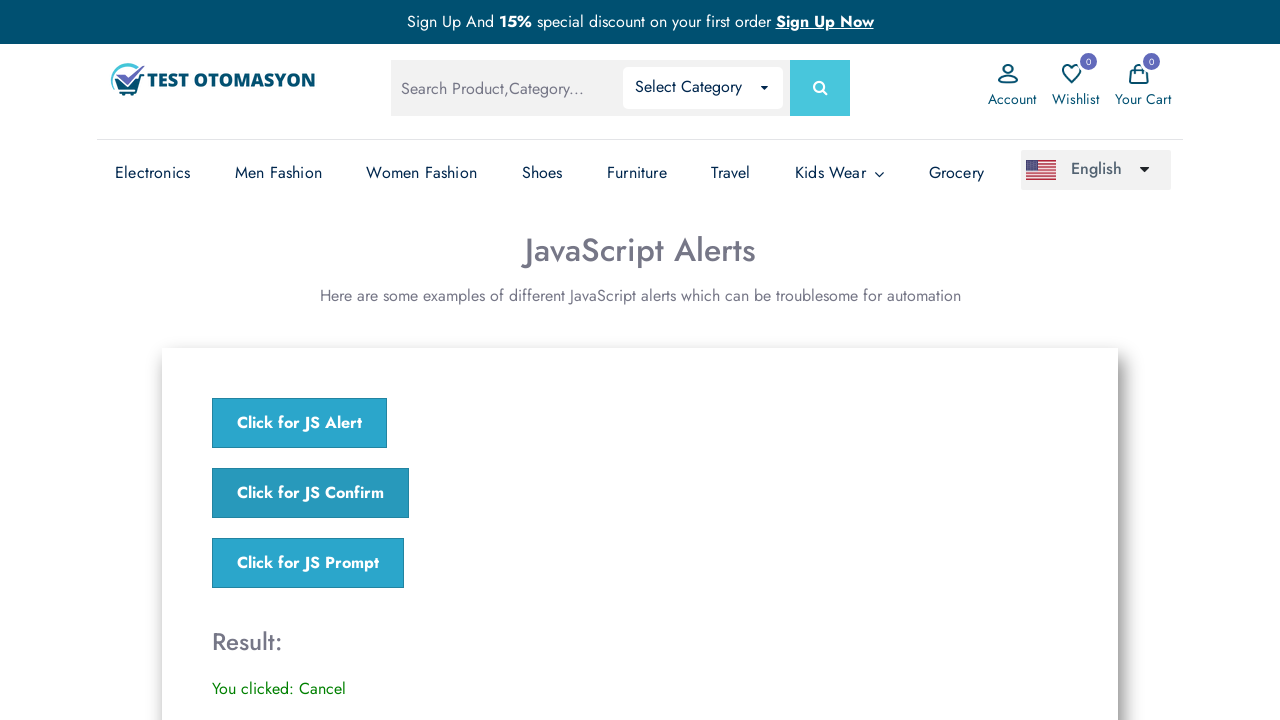

Clicked on 'Click for JS Confirm' button again to trigger confirm dialog at (310, 493) on xpath=//*[text()='Click for JS Confirm']
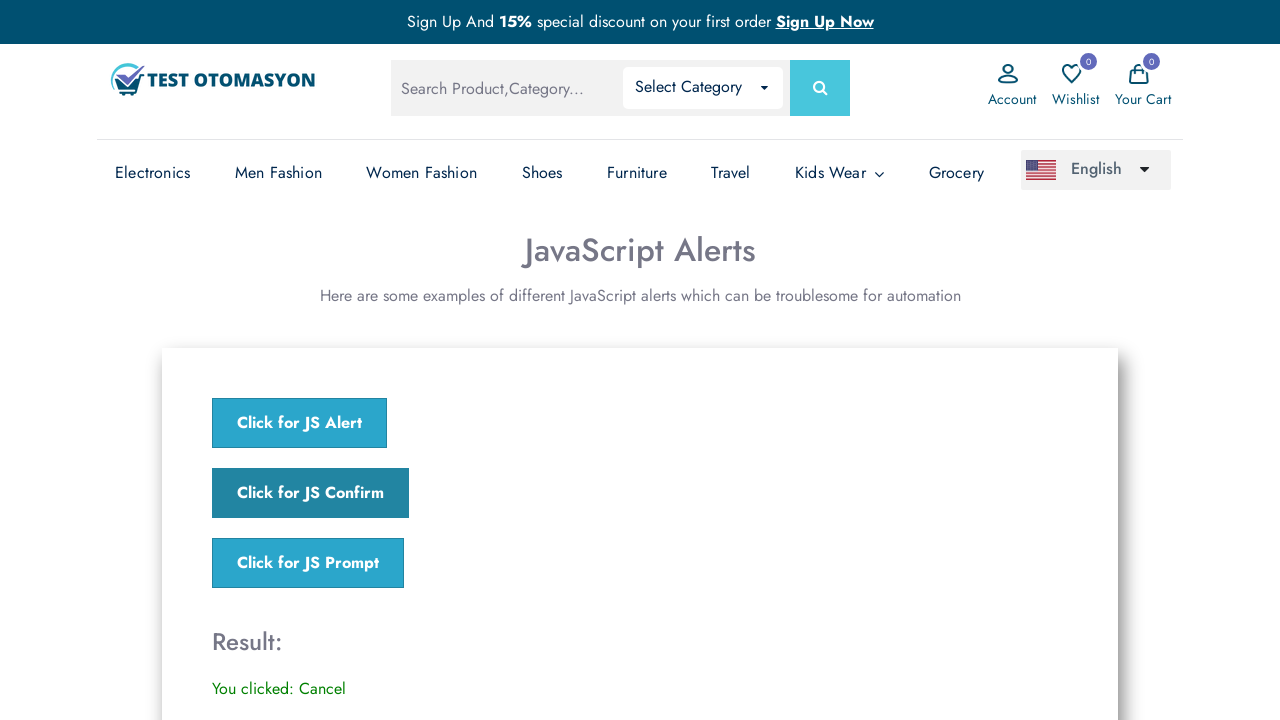

Located result element
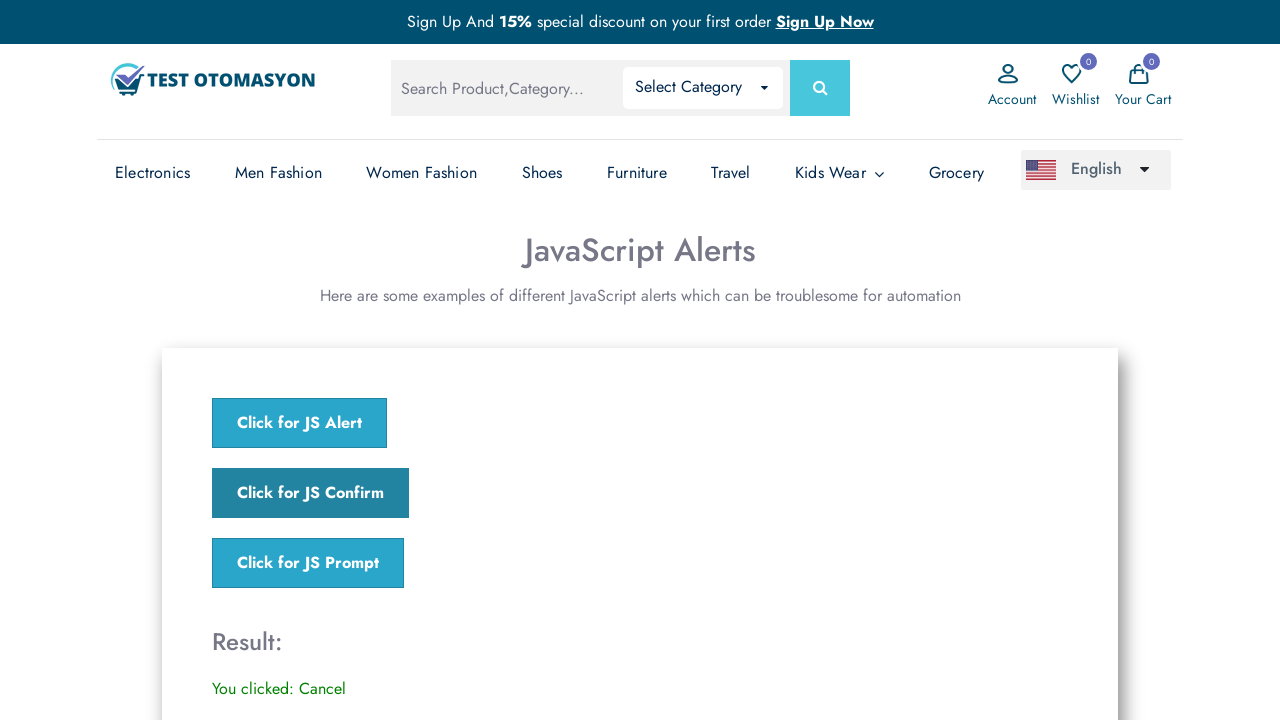

Verified result text shows 'You clicked: Cancel'
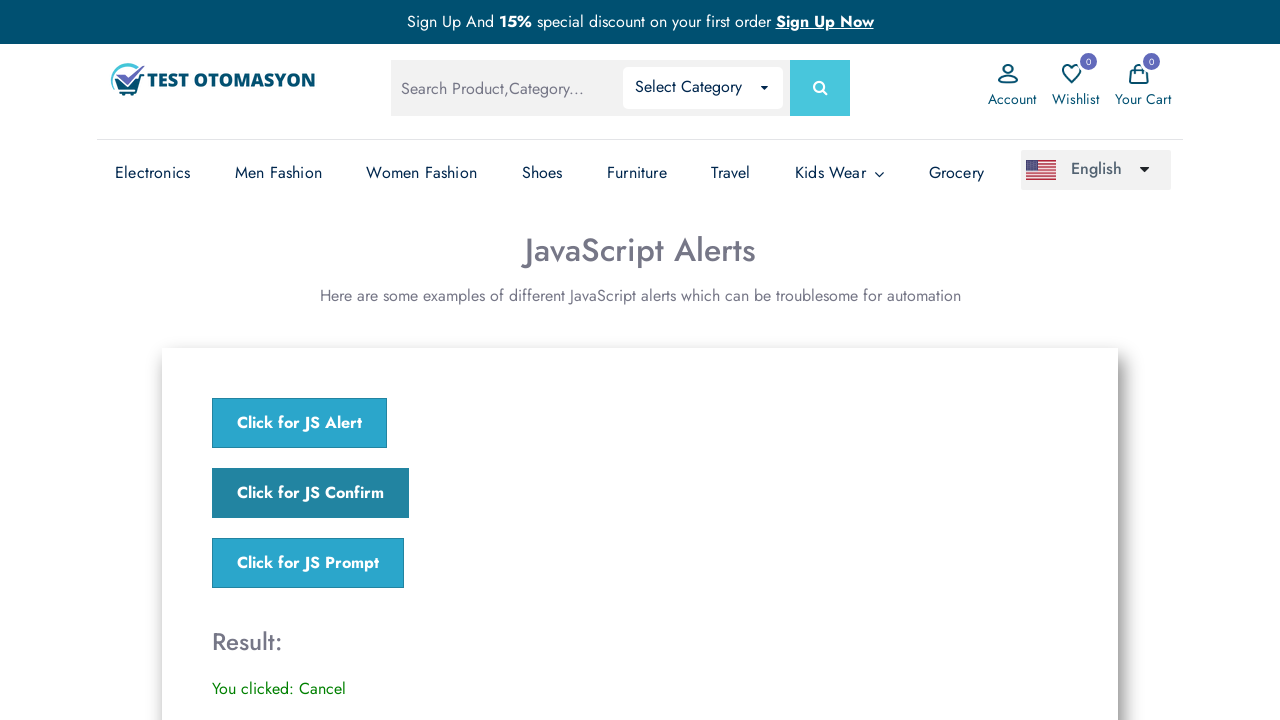

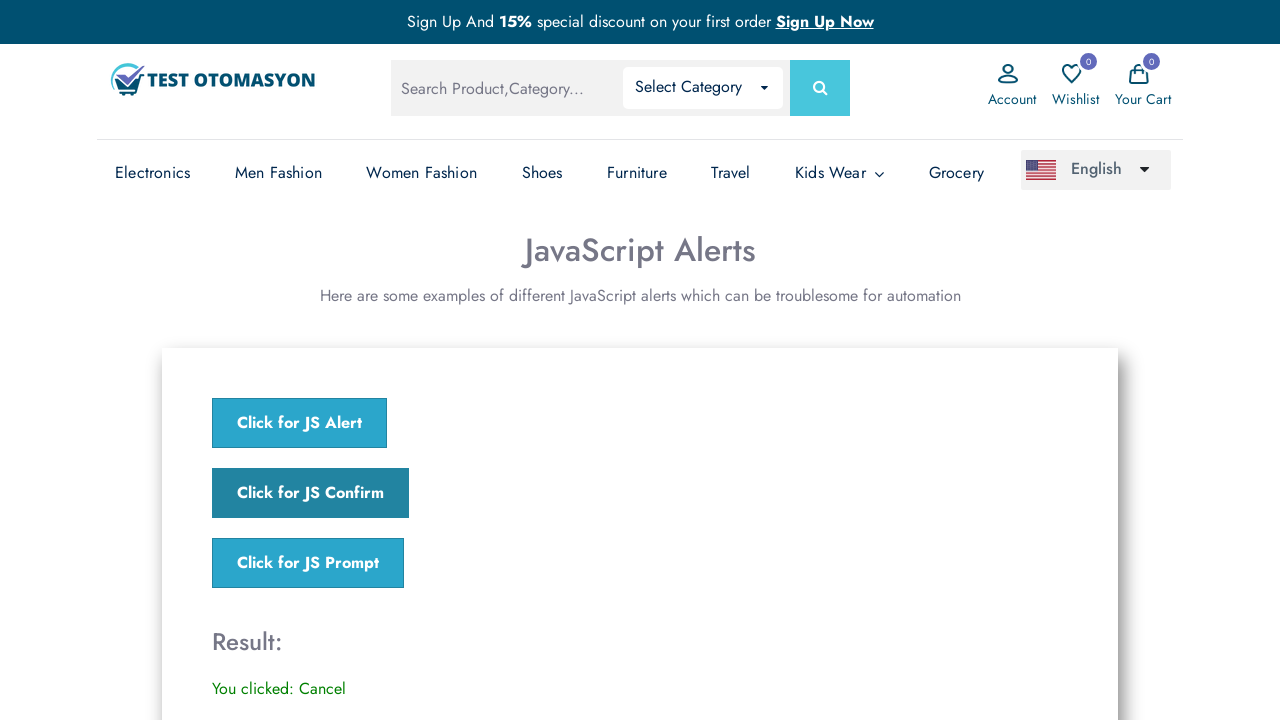